Tests element validations on Rediff website by checking if logo is displayed, sign-in link is enabled, and navigating to sign-in page to check remember checkbox state

Starting URL: https://www.rediff.com/

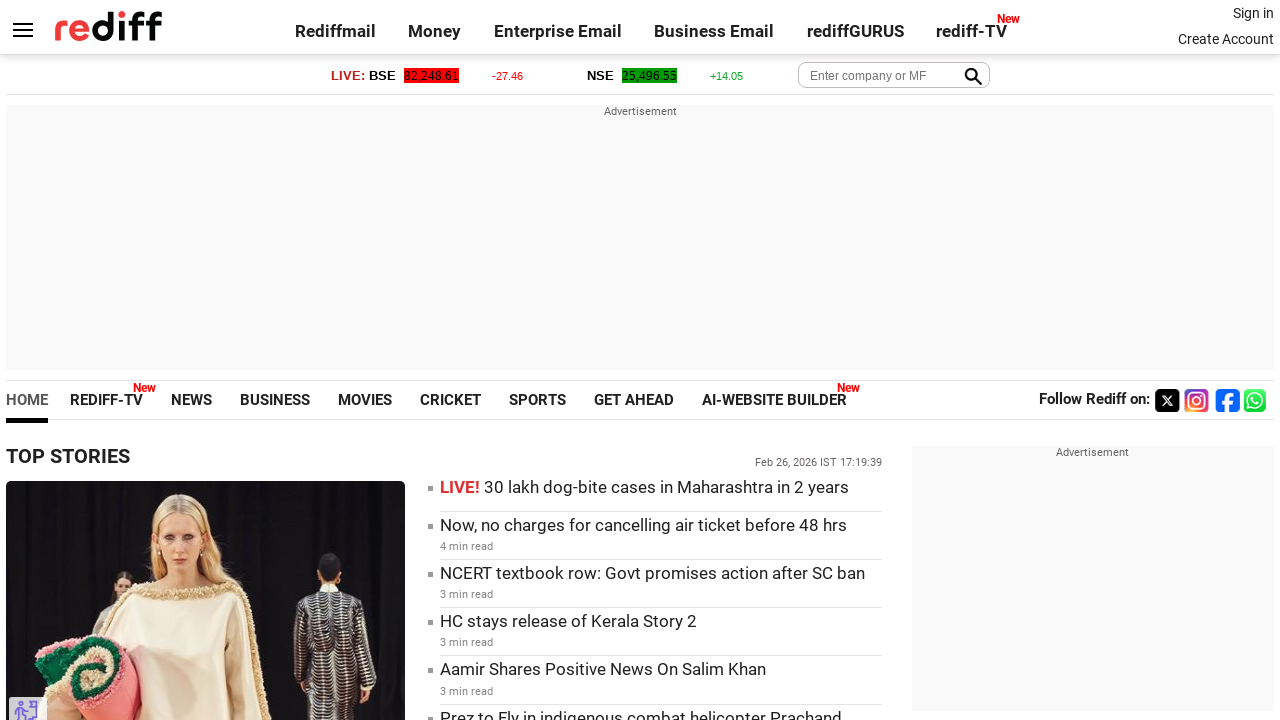

Checked if Rediff logo is displayed
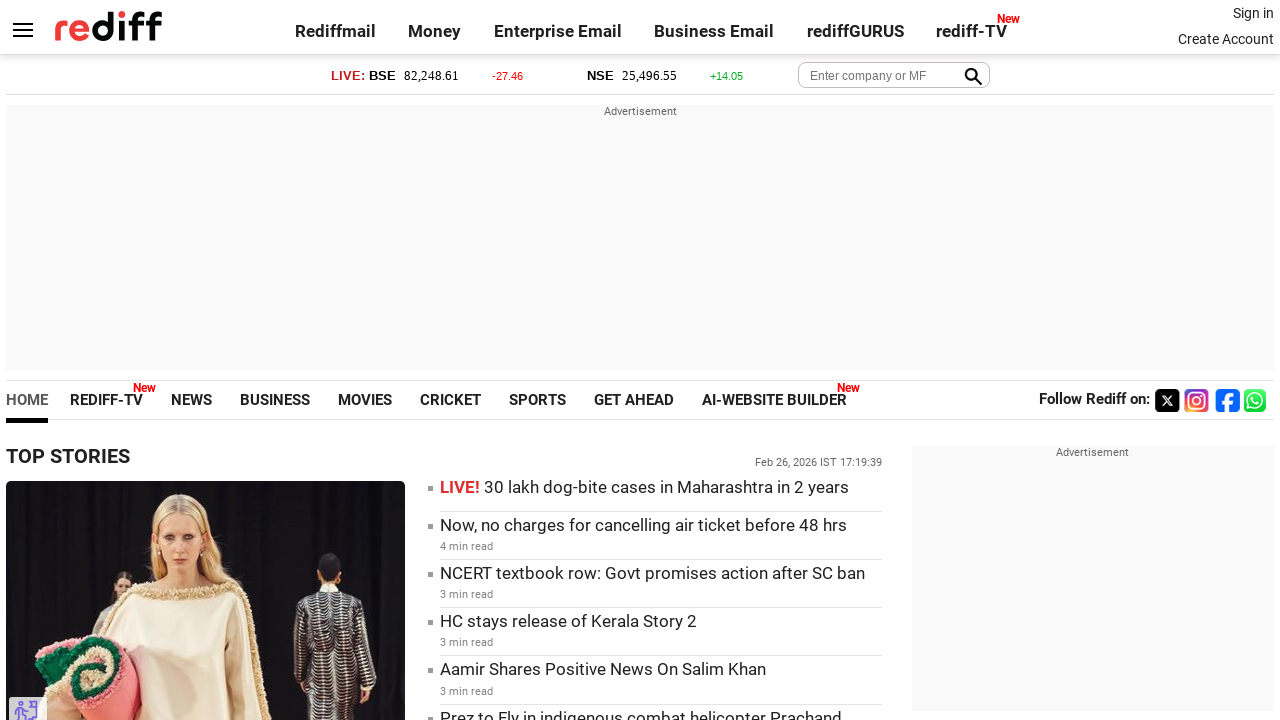

Checked if sign-in link is enabled
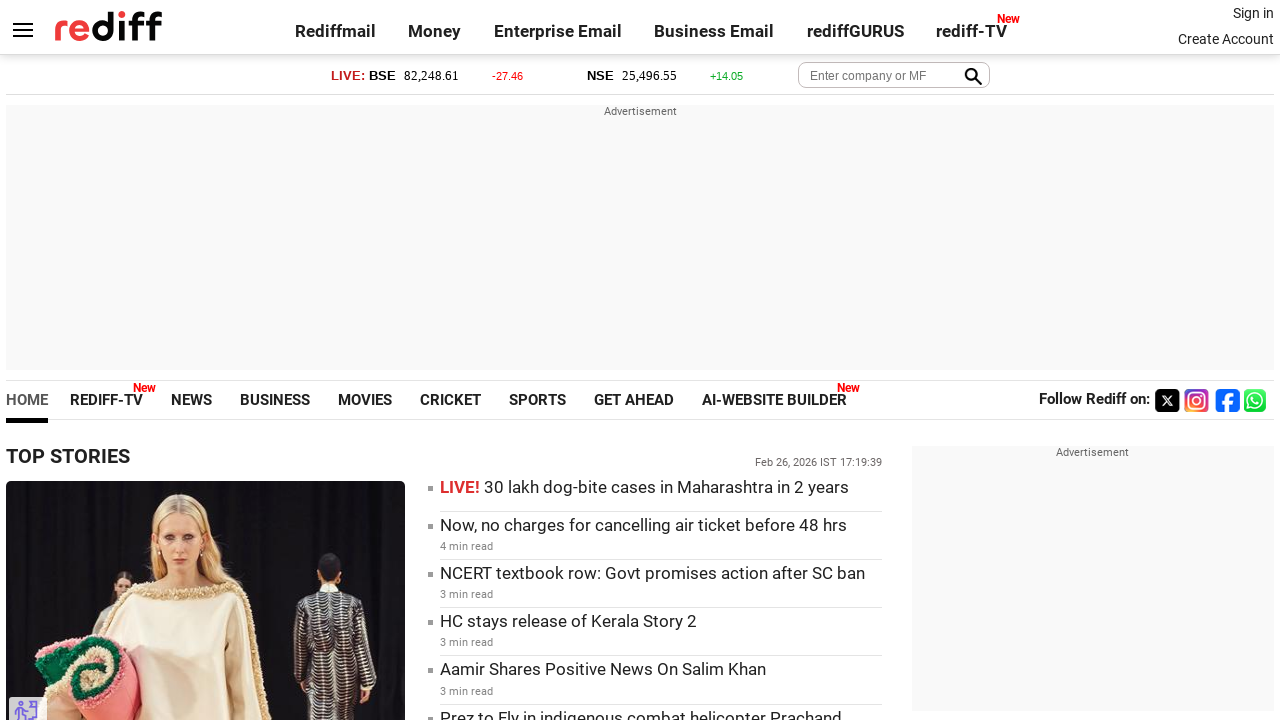

Clicked on sign-in link at (1253, 13) on xpath=//a[text()='Sign in']
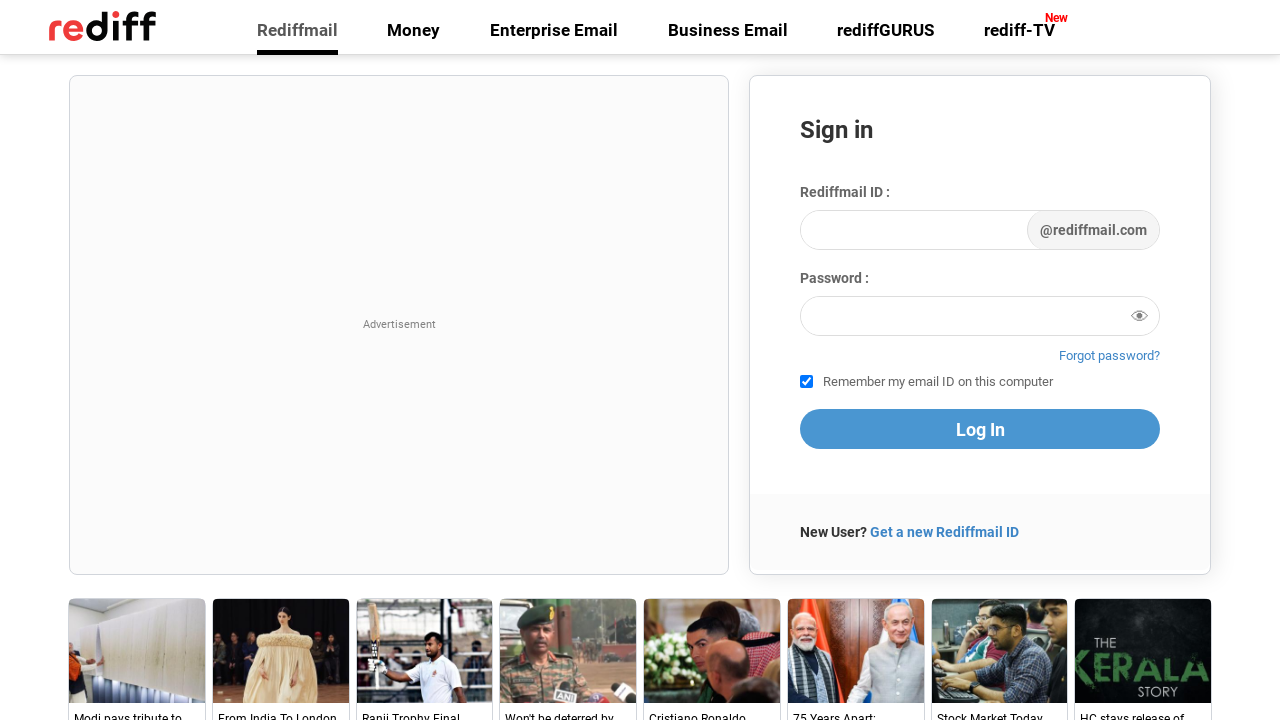

Sign-in page loaded and remember checkbox element appeared
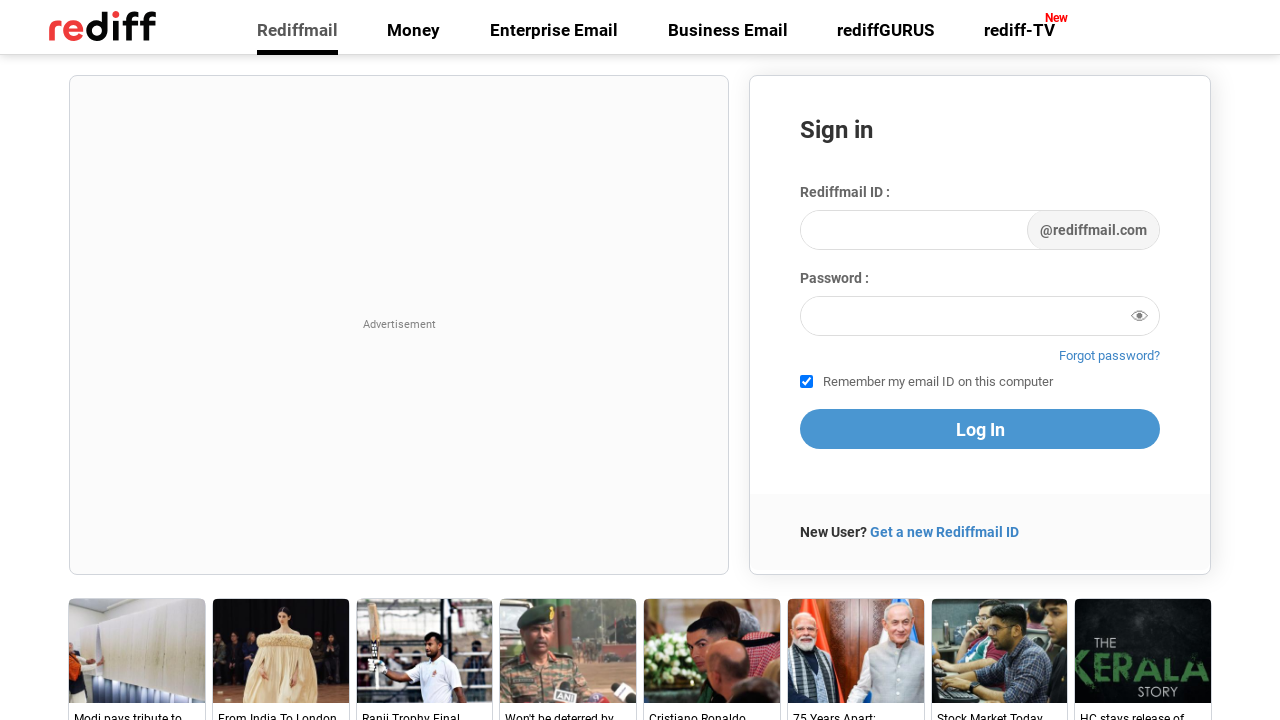

Checked if remember checkbox is selected
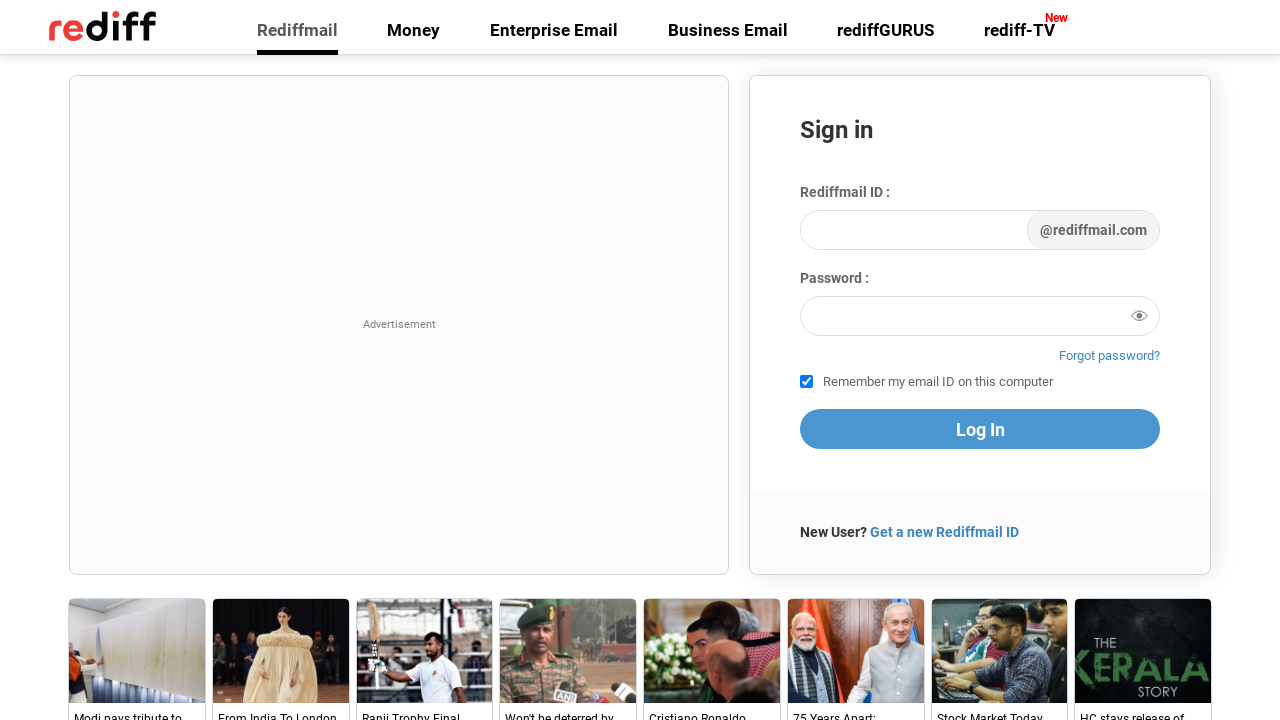

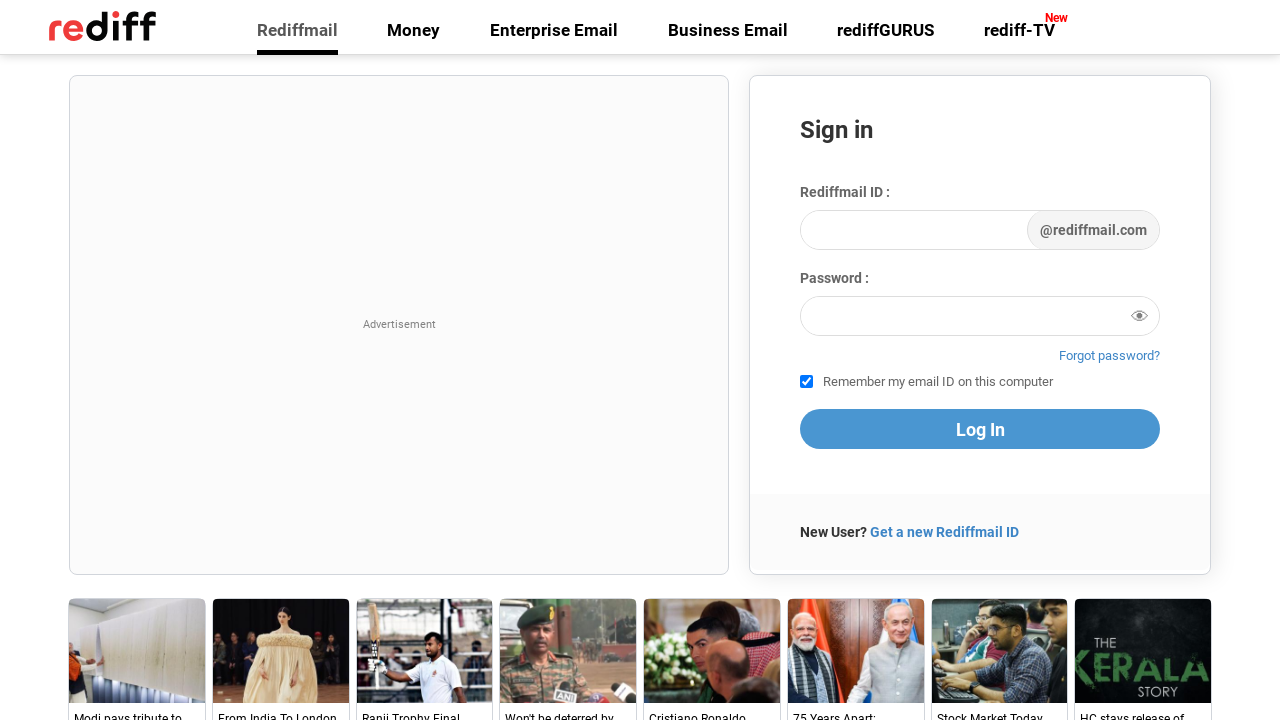